Tests navigation by clicking "Return to index" link and navigating back

Starting URL: https://www.selenium.dev/selenium/web/web-form.html

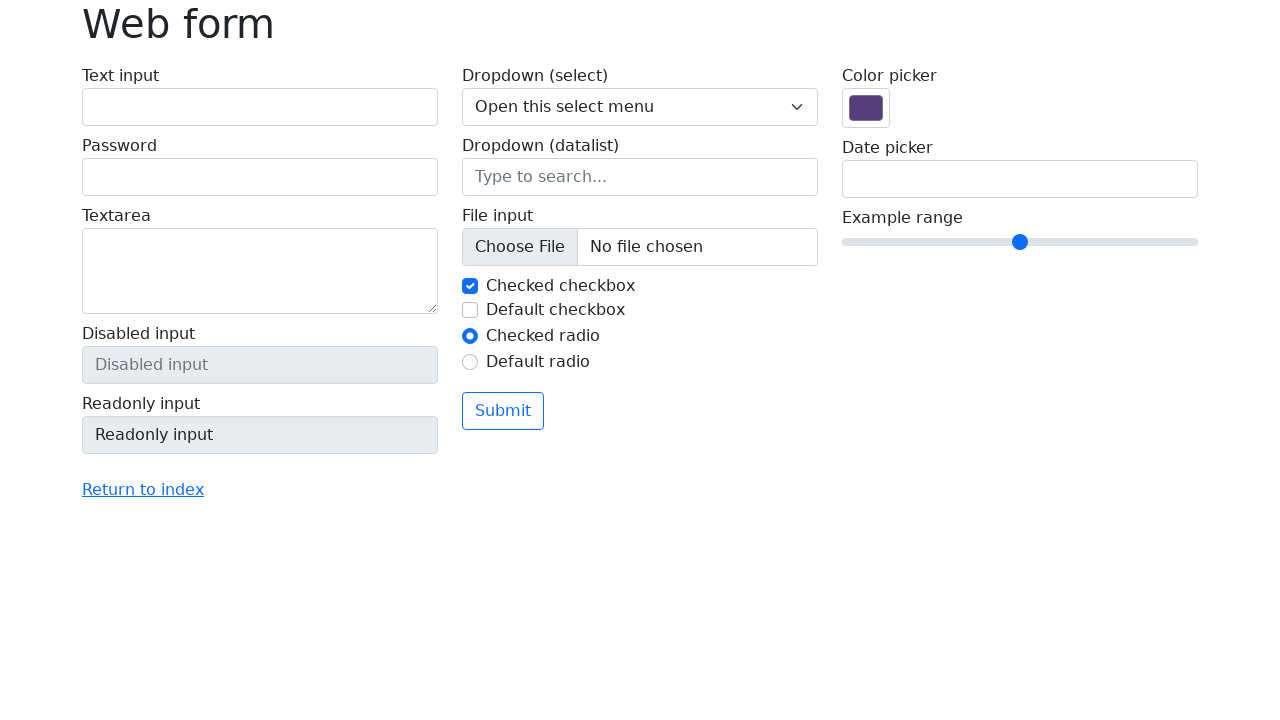

Clicked 'Return to index' link at (143, 490) on text=Return to index
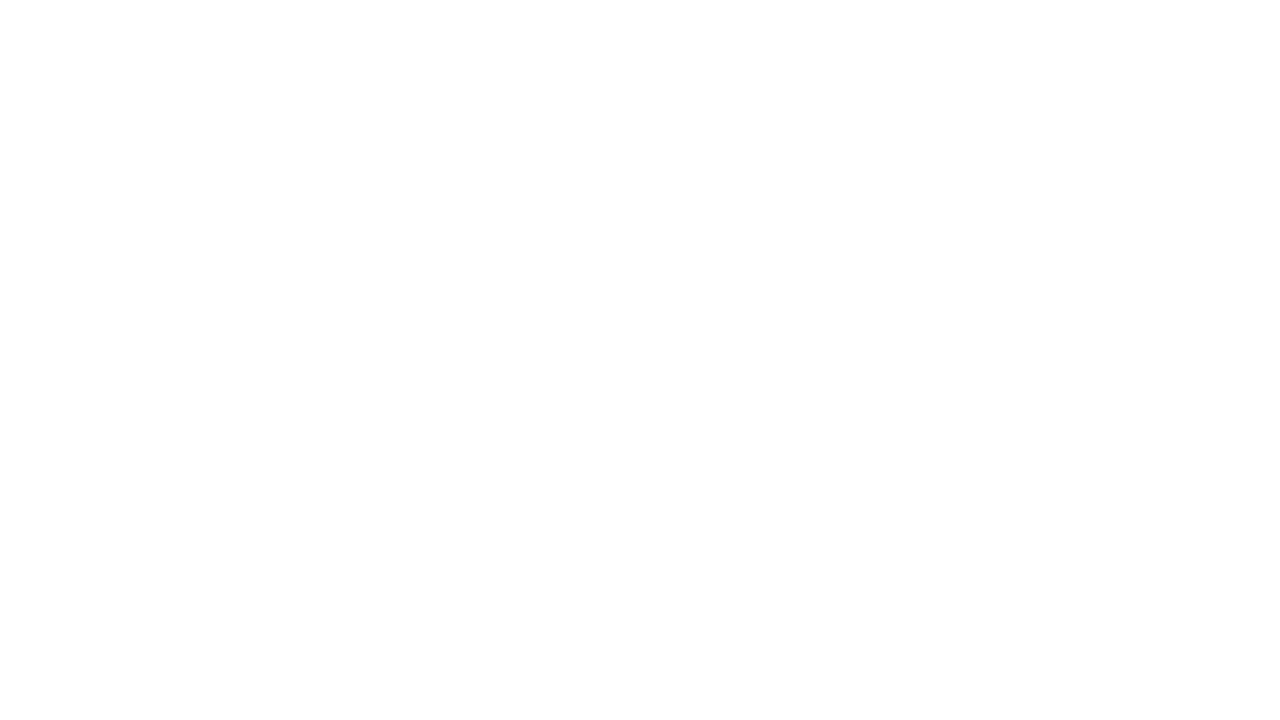

Navigated to index page
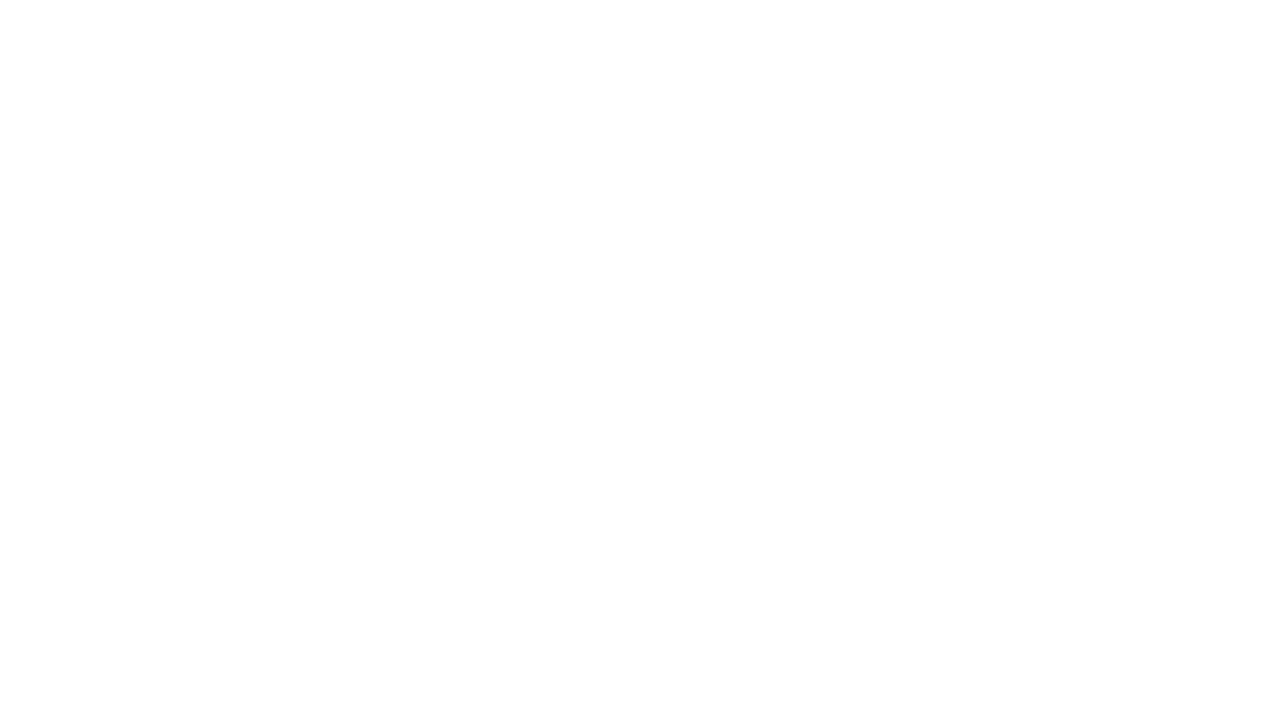

Navigated back to web form page
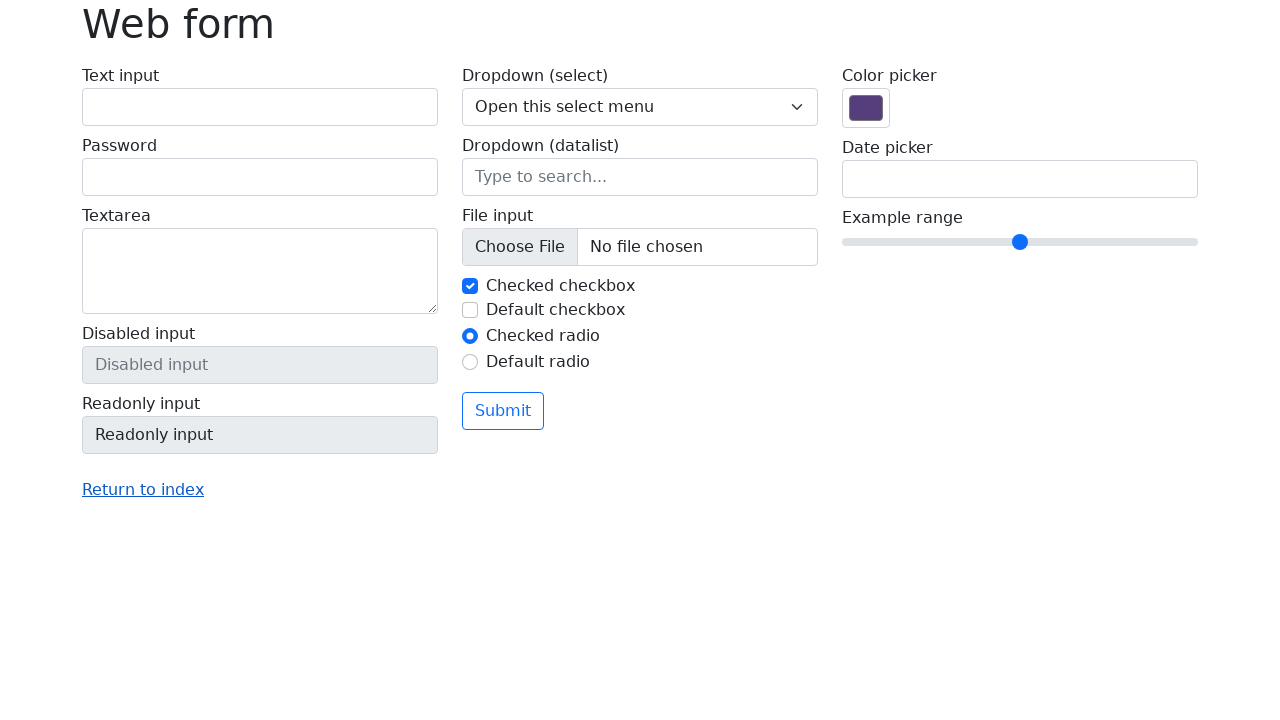

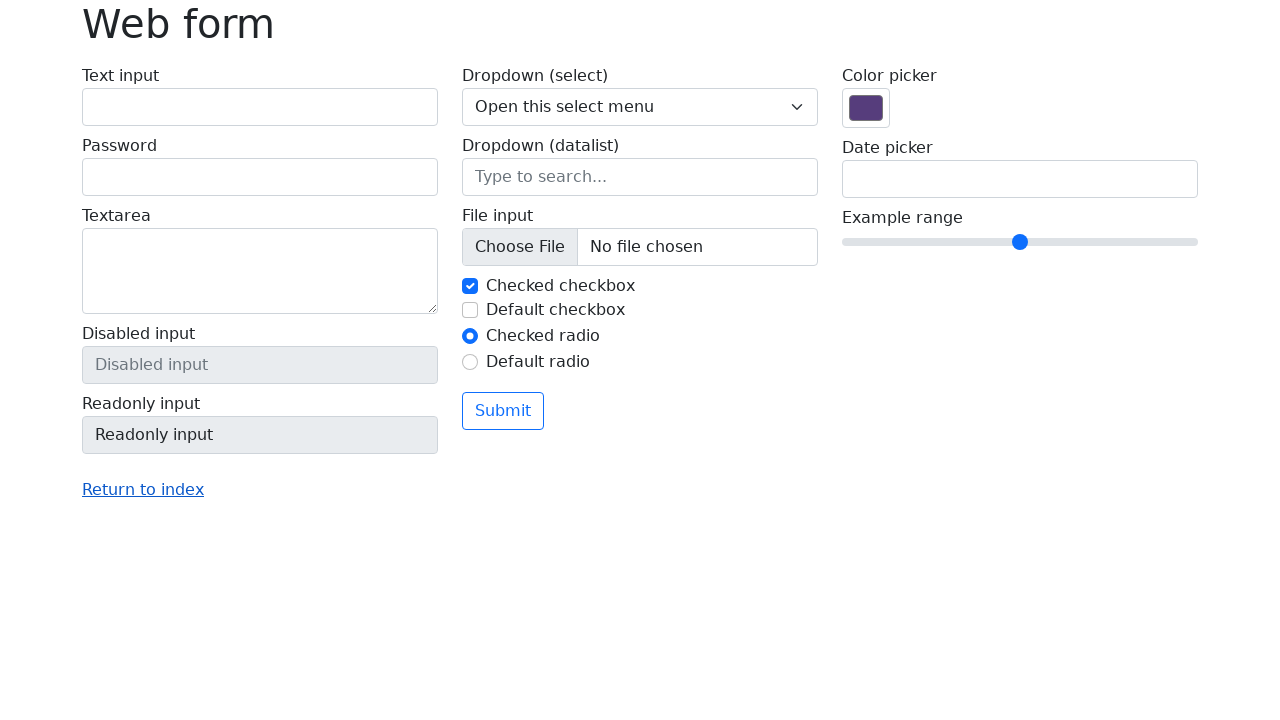